Tests browser navigation functionality by clicking a link, then using back, forward, and refresh browser controls

Starting URL: https://opensource-demo.orangehrmlive.com/

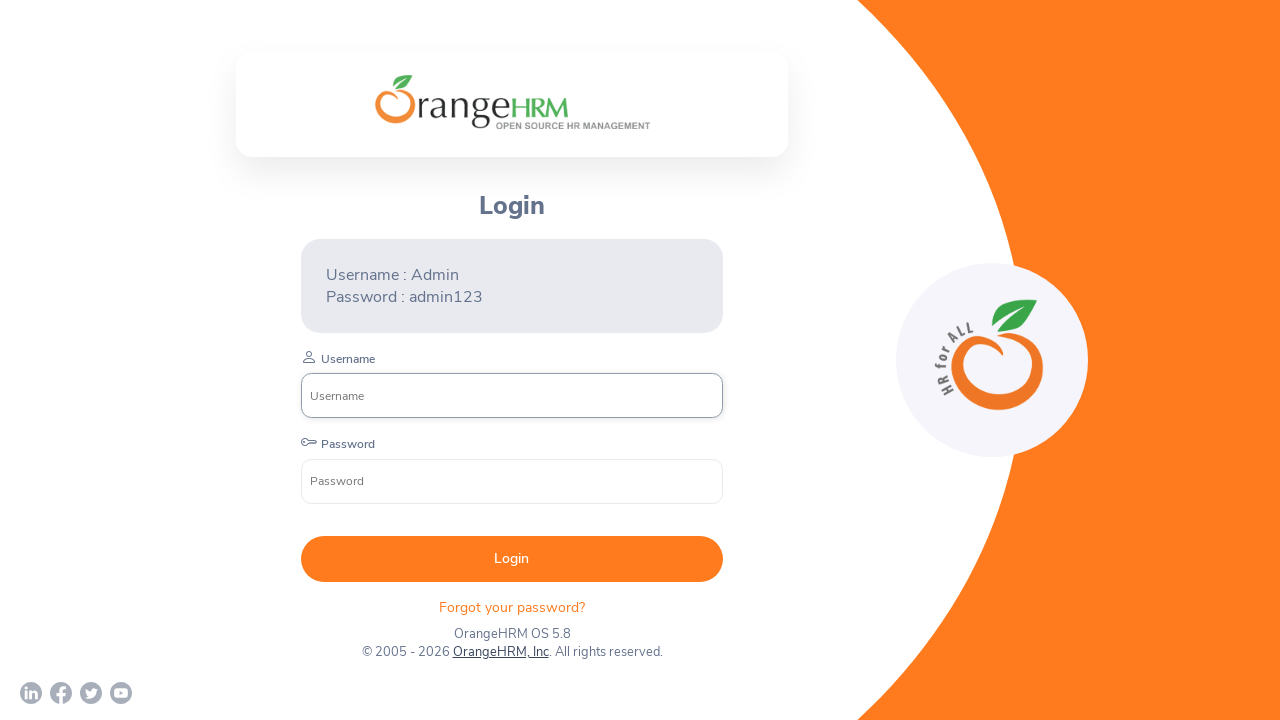

Clicked on forgot password link at (512, 607) on .oxd-text.oxd-text--p.orangehrm-login-forgot-header
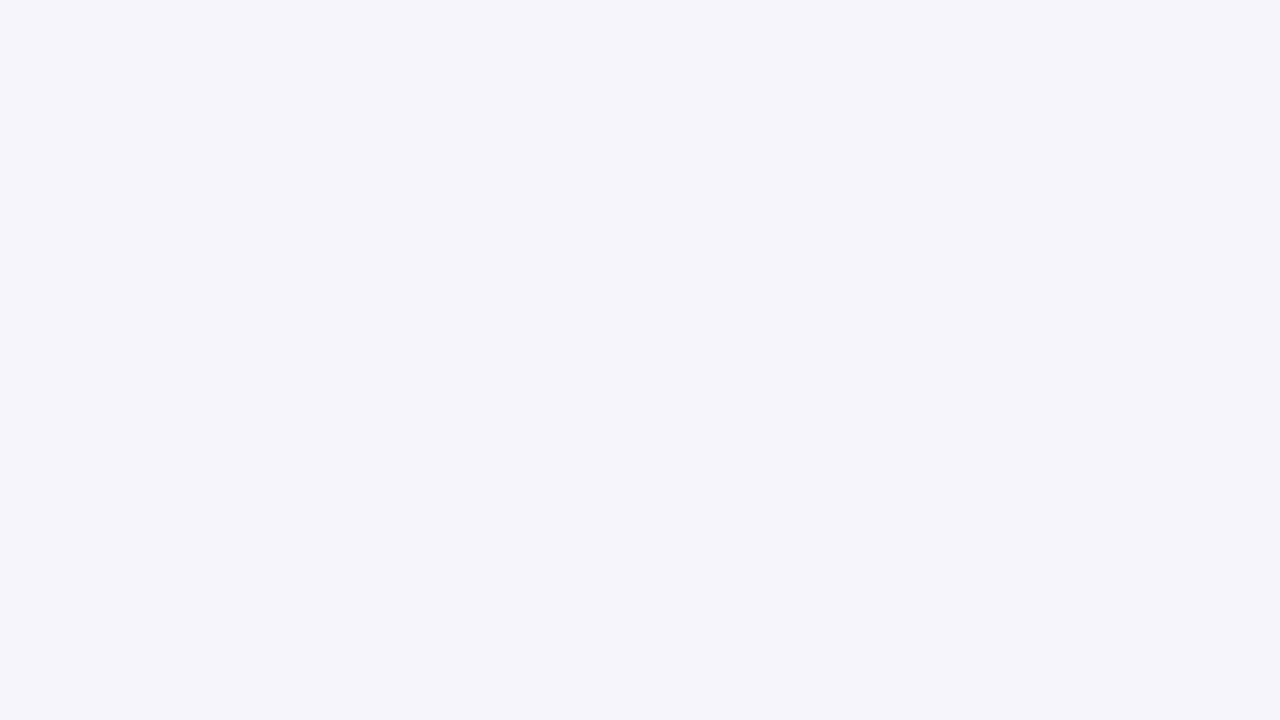

Navigated back to previous page
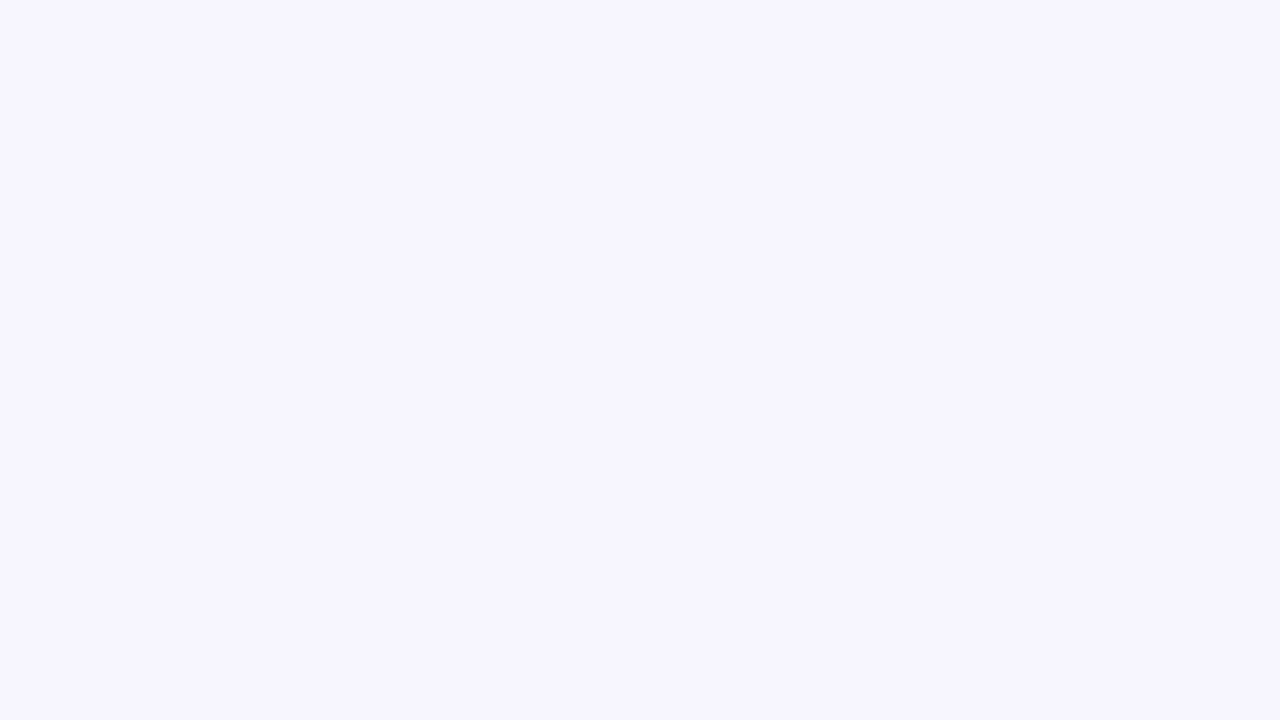

Navigated forward to next page
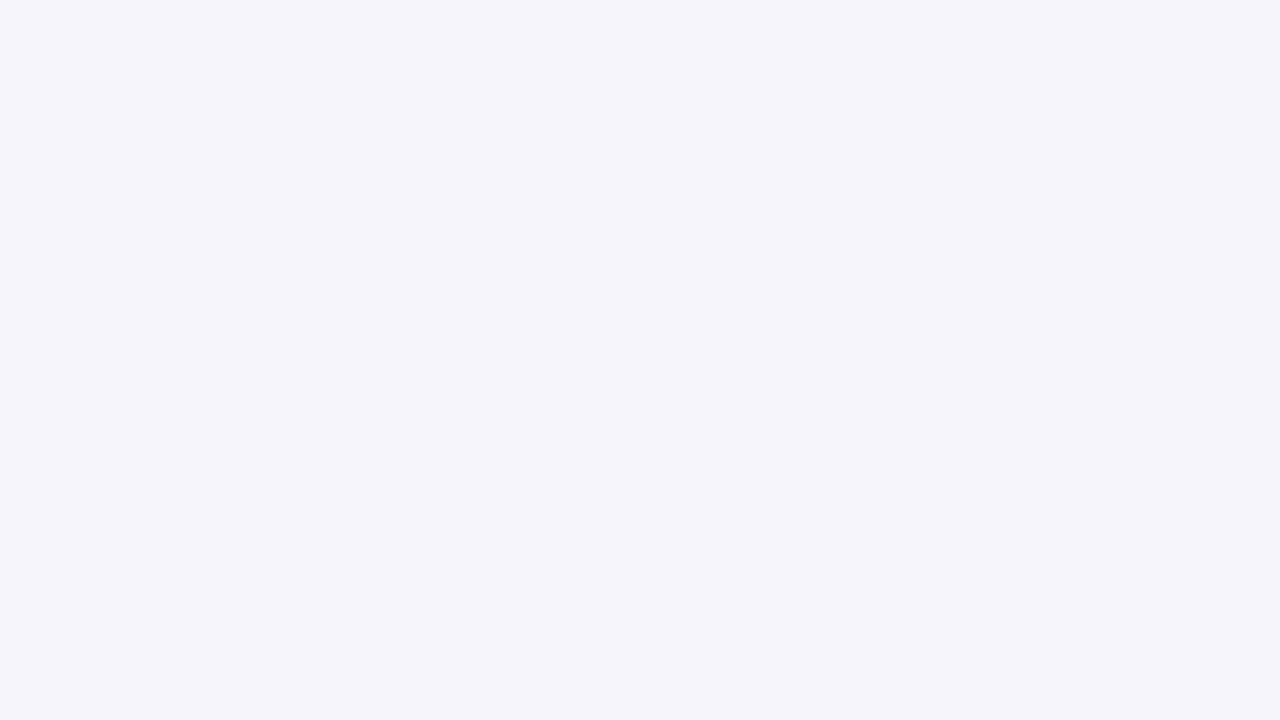

Refreshed the current page
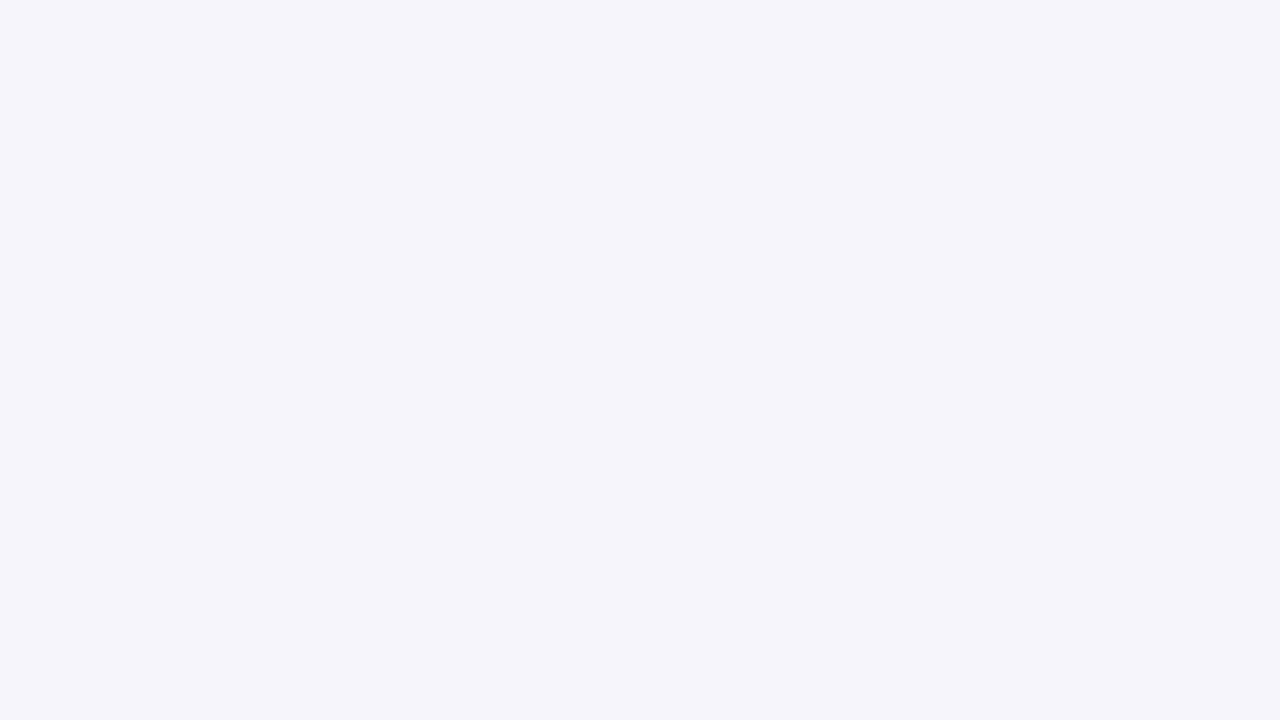

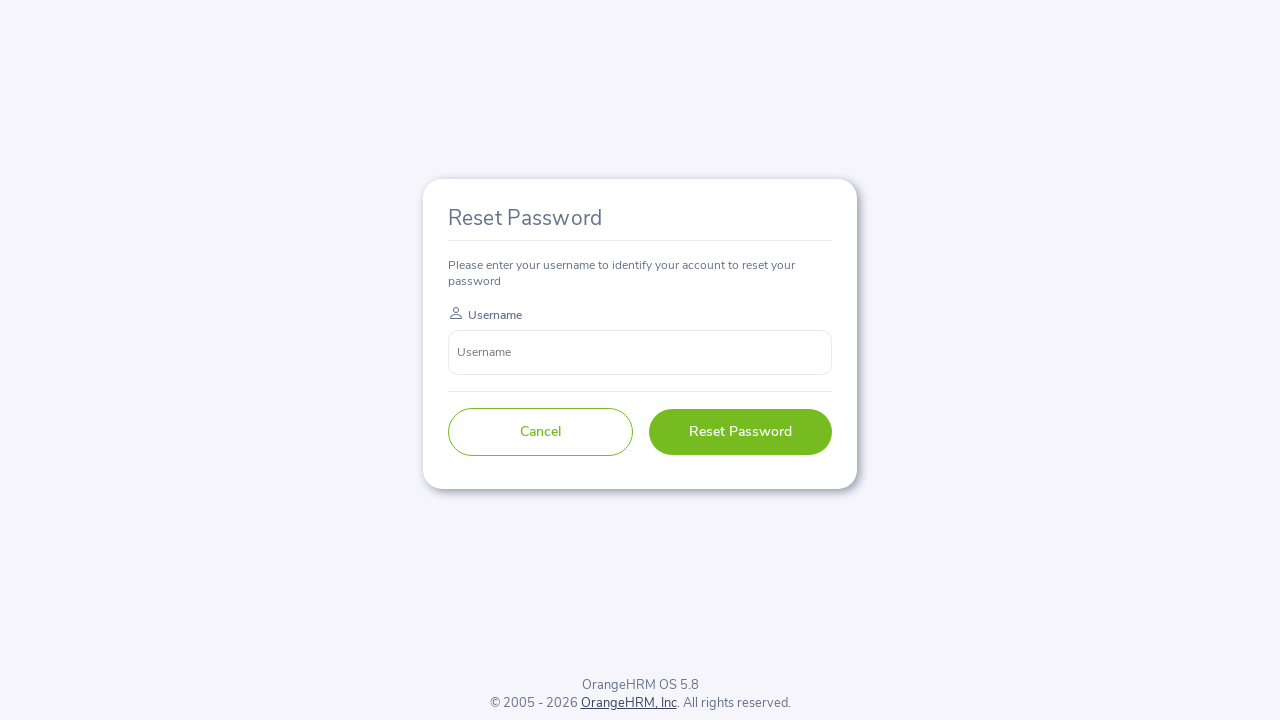